Tests scrolling to form elements and filling in name and date fields on a scroll practice page

Starting URL: https://formy-project.herokuapp.com/scroll

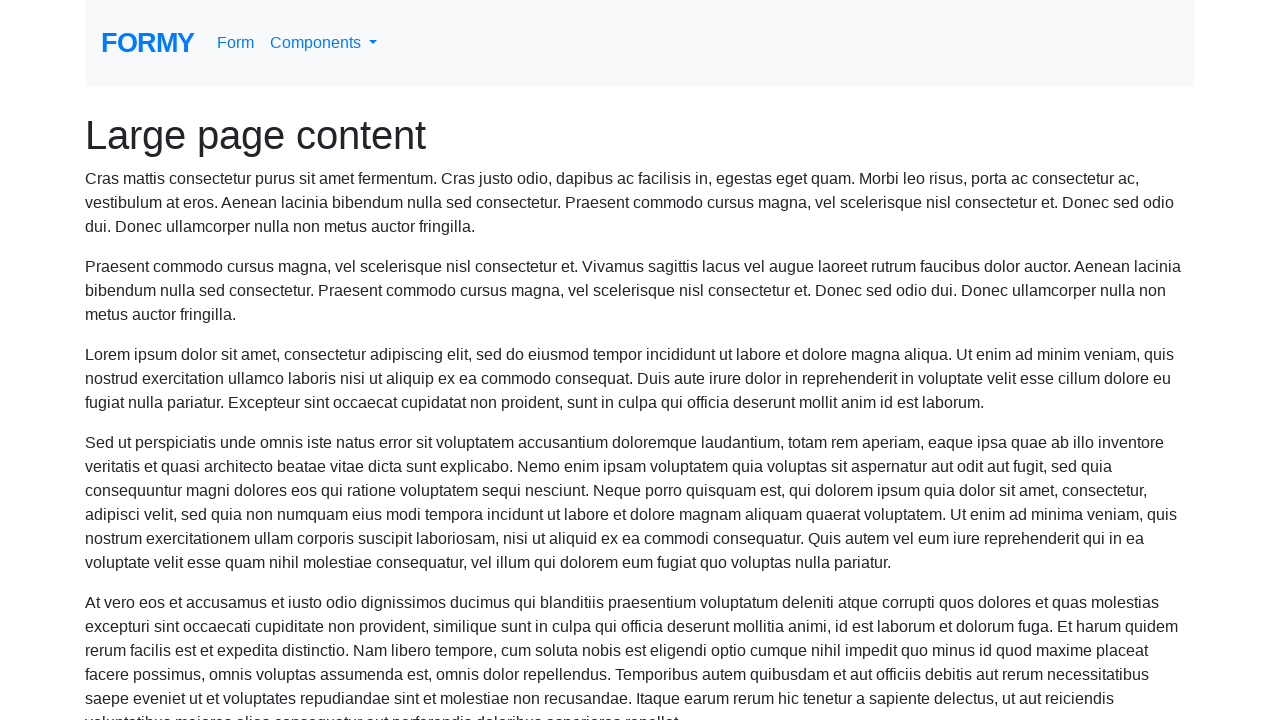

Located name field element
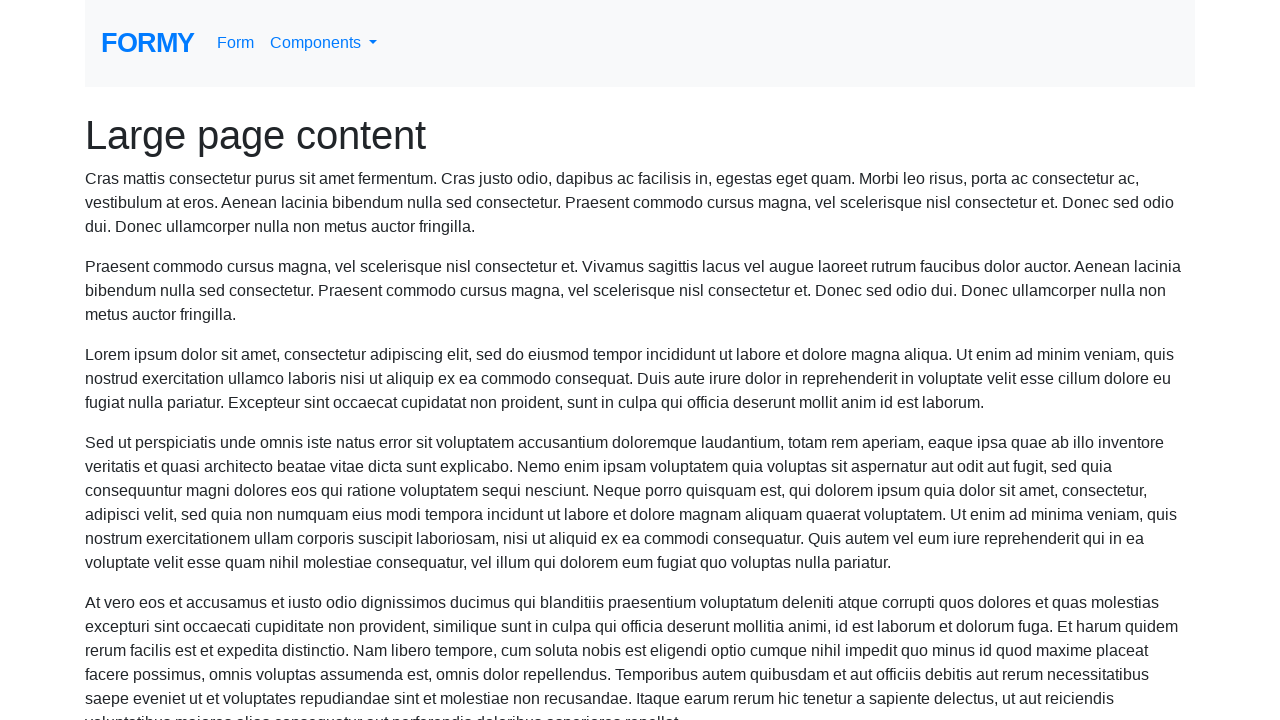

Scrolled to name field
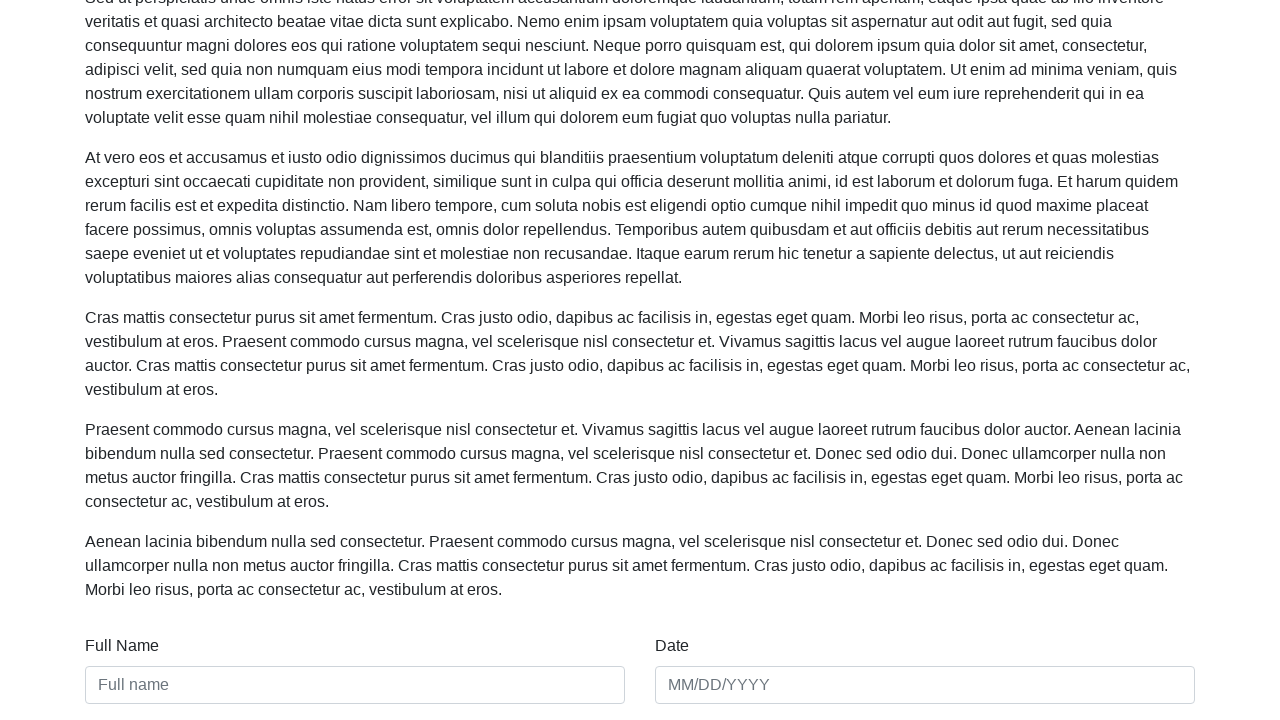

Filled name field with 'Damjan' on #name
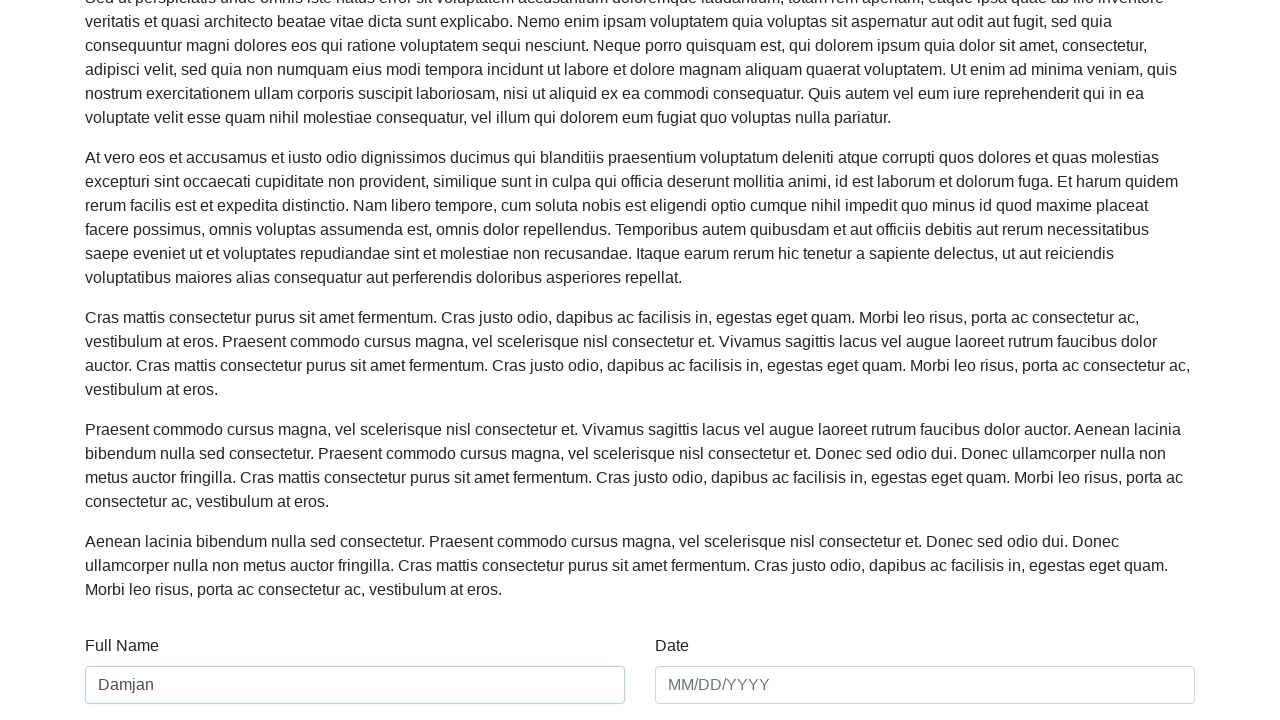

Filled date field with '01/01/2020' on #date
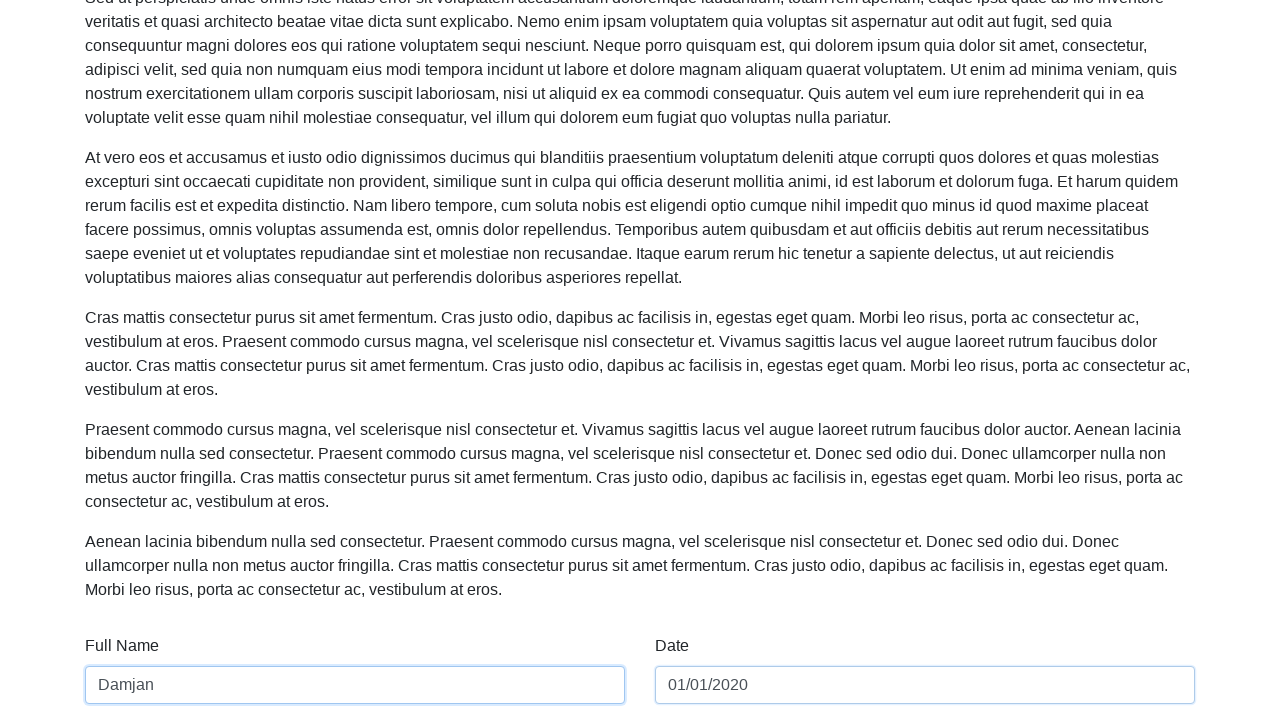

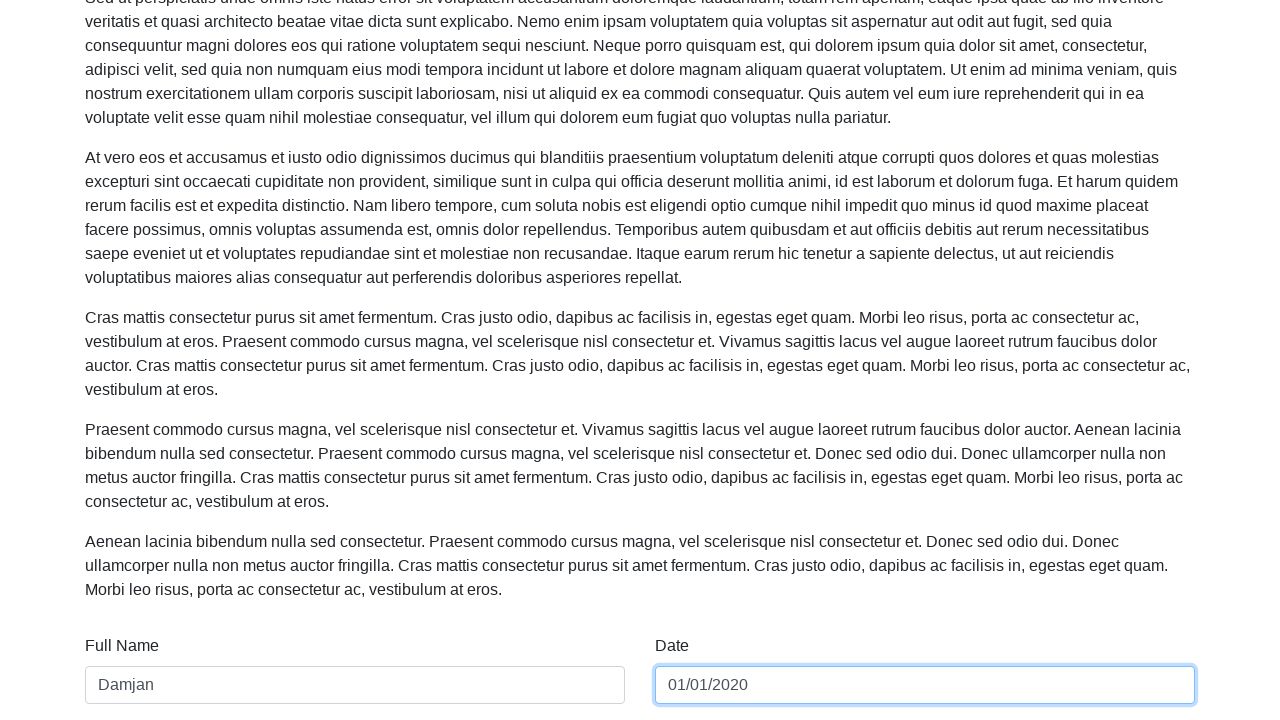